Tests checkbox functionality by clicking a checkbox to select it, then clicking again to deselect it, and verifies the total count of checkboxes on the page.

Starting URL: https://rahulshettyacademy.com/AutomationPractice/

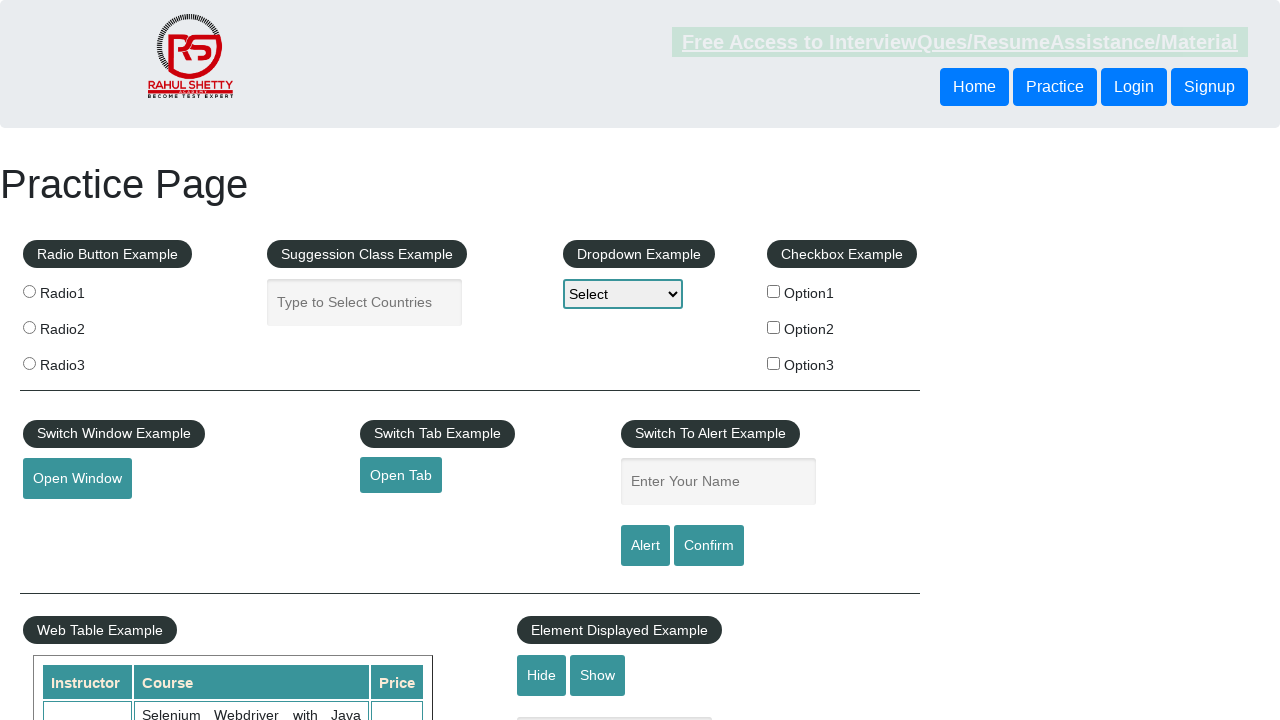

Clicked checkbox #checkBoxOption1 to select it at (774, 291) on #checkBoxOption1
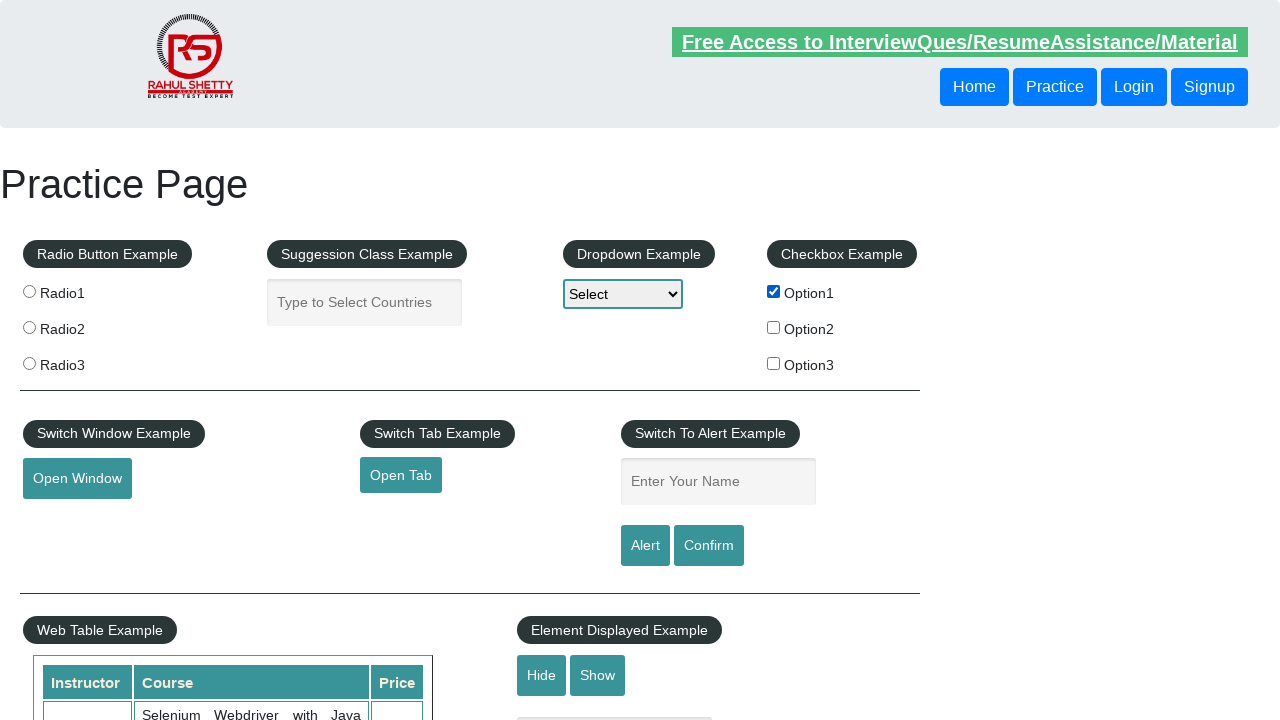

Verified that checkbox #checkBoxOption1 is checked
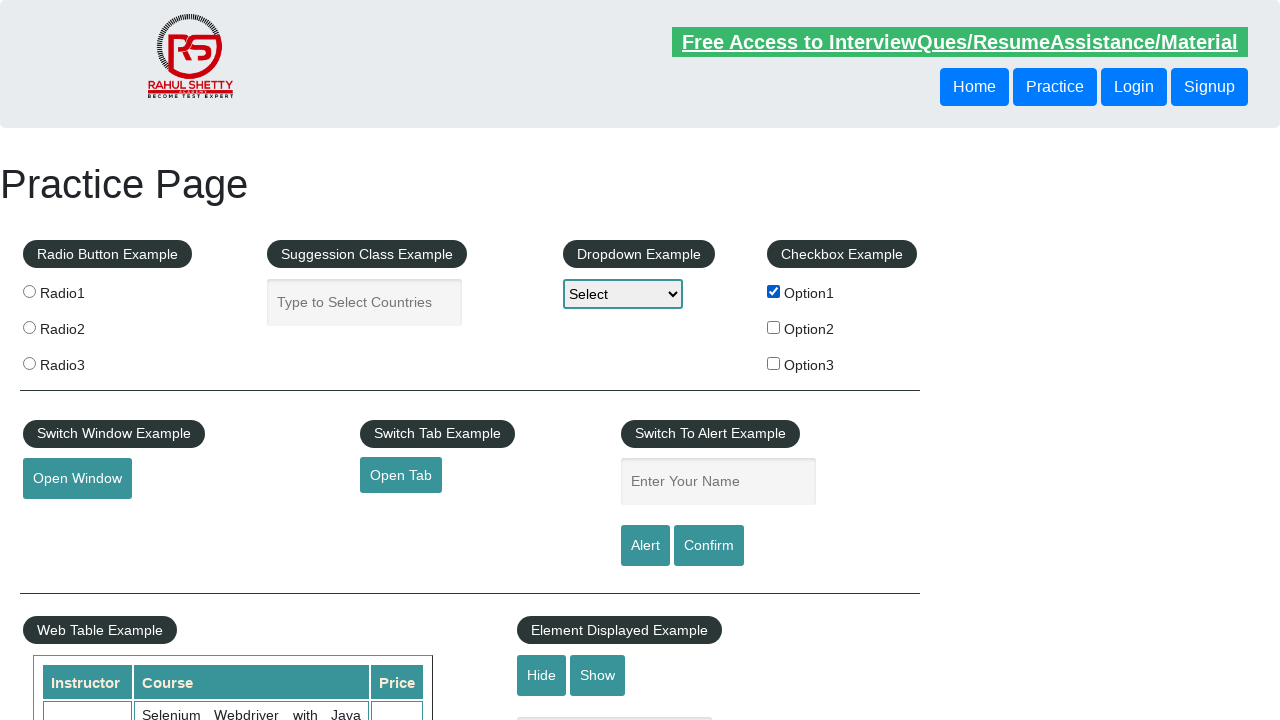

Clicked checkbox #checkBoxOption1 again to deselect it at (774, 291) on #checkBoxOption1
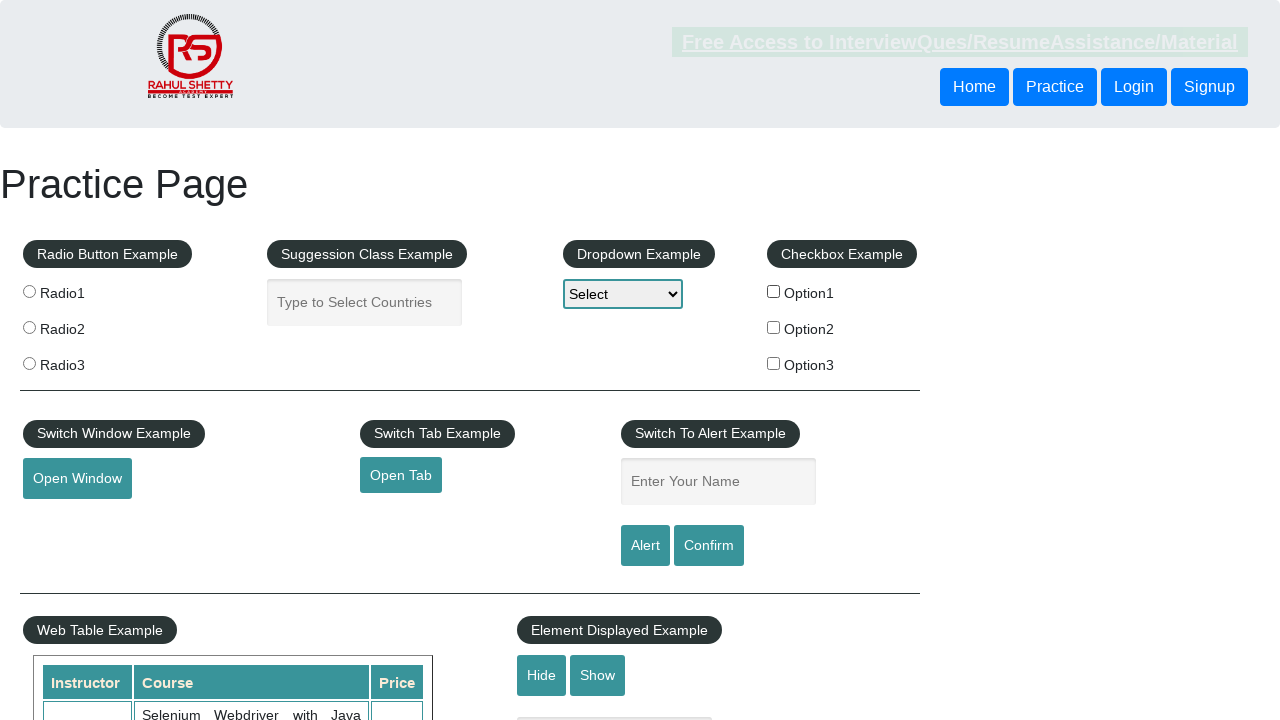

Verified that checkbox #checkBoxOption1 is unchecked
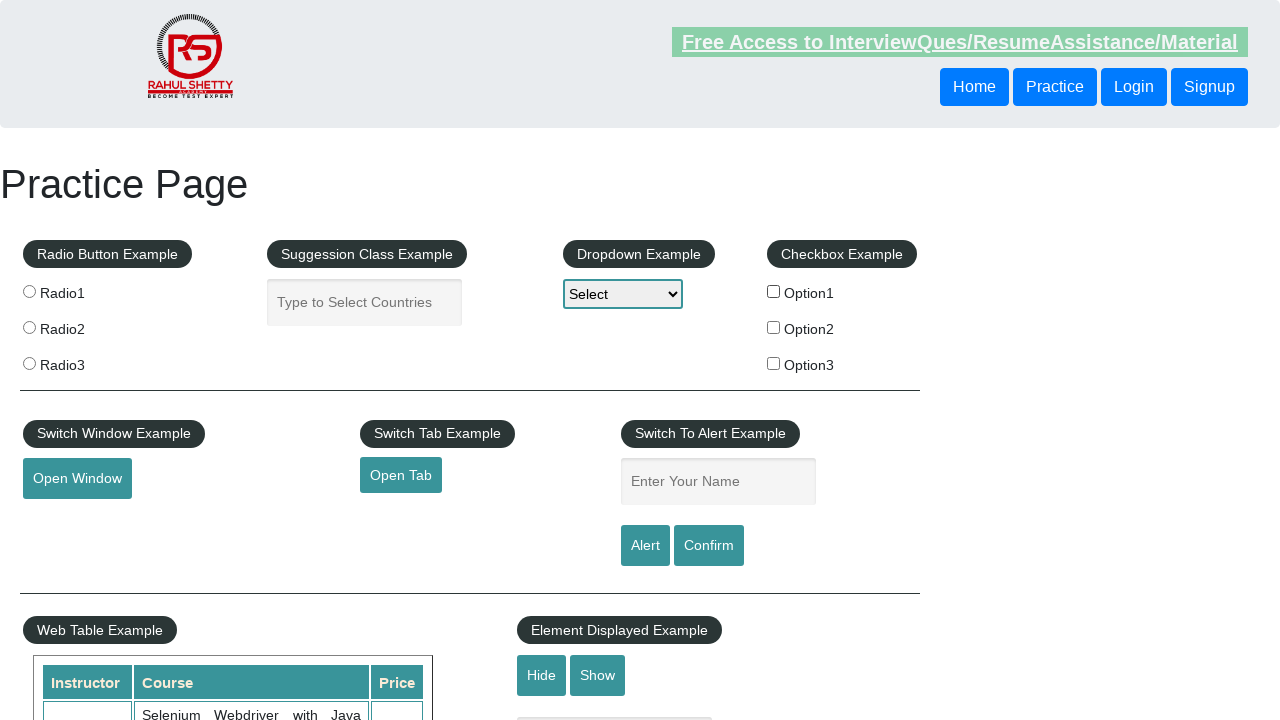

Located all checkboxes on the page using selector input[type='checkbox']
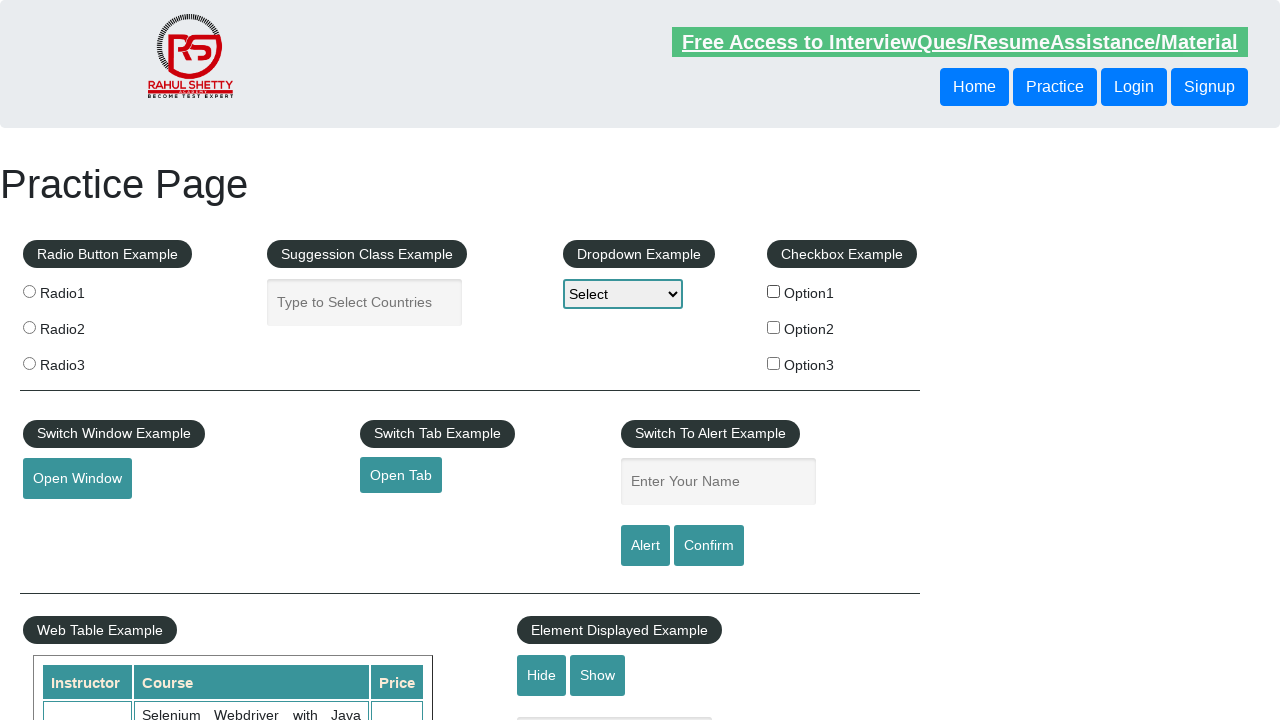

Counted total checkboxes on the page: 3
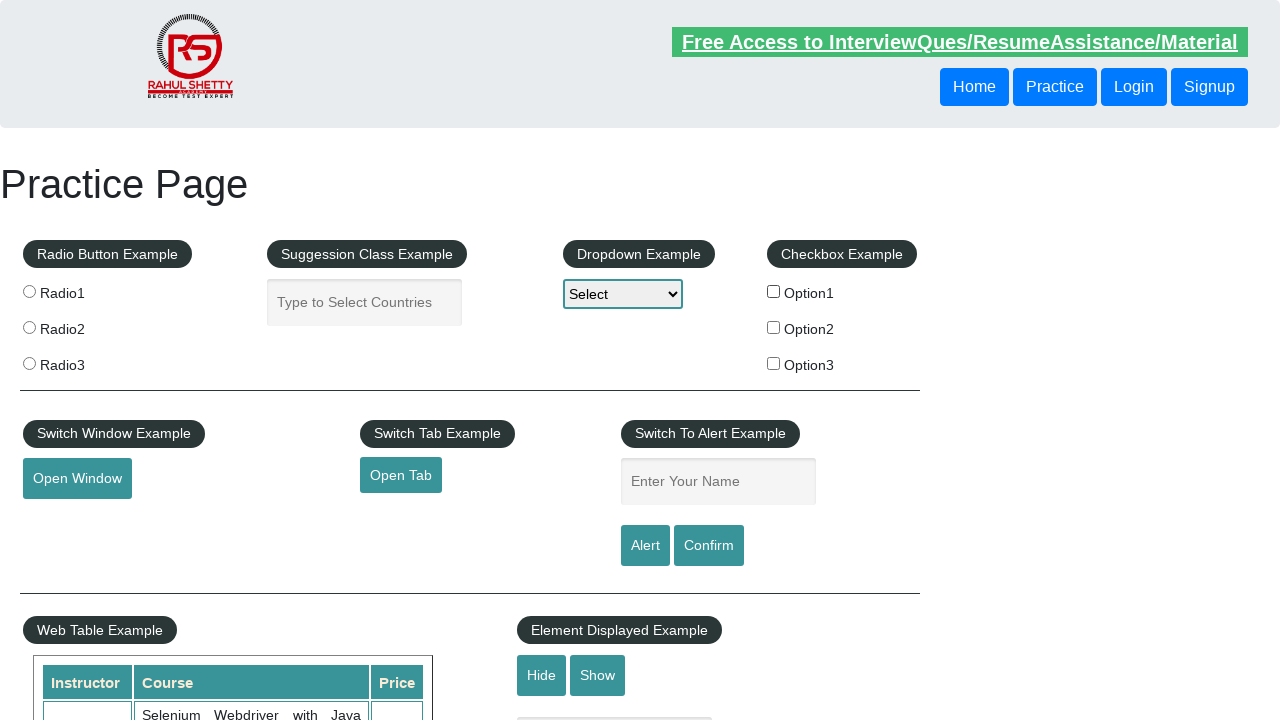

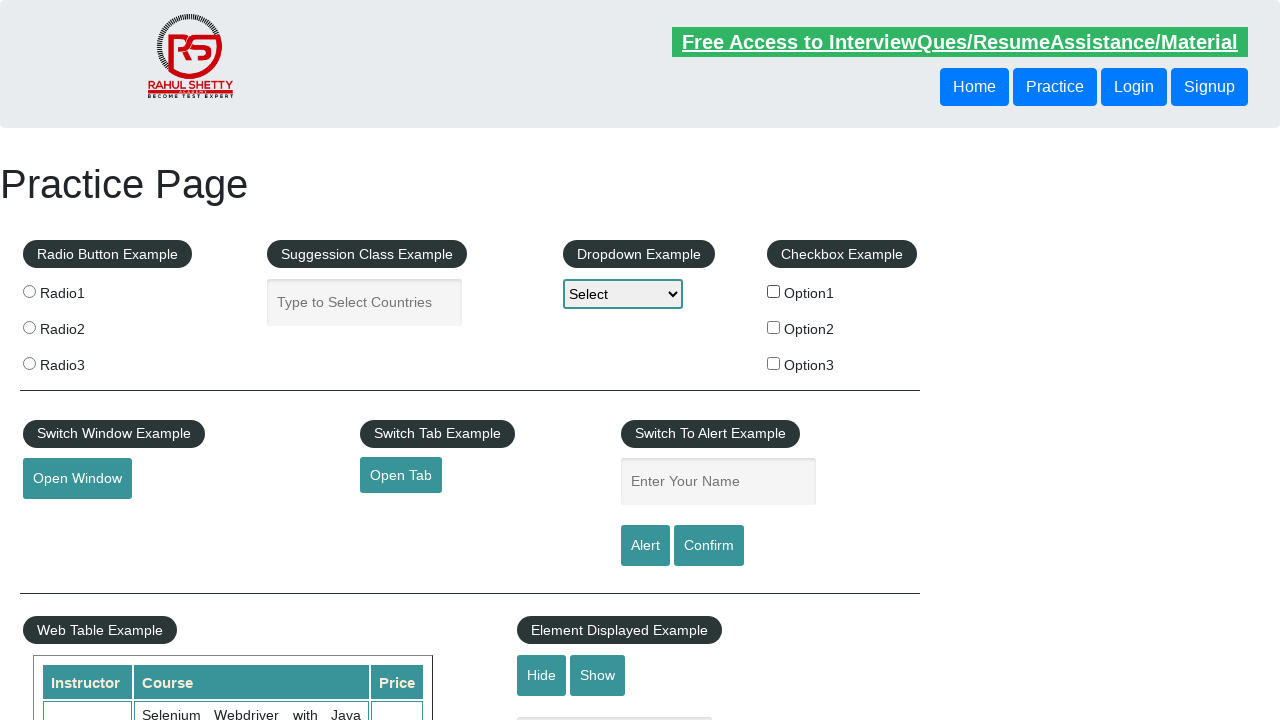